Navigates to the Demoblaze demo e-commerce store and verifies the page has loaded by checking the page title.

Starting URL: https://www.demoblaze.com/

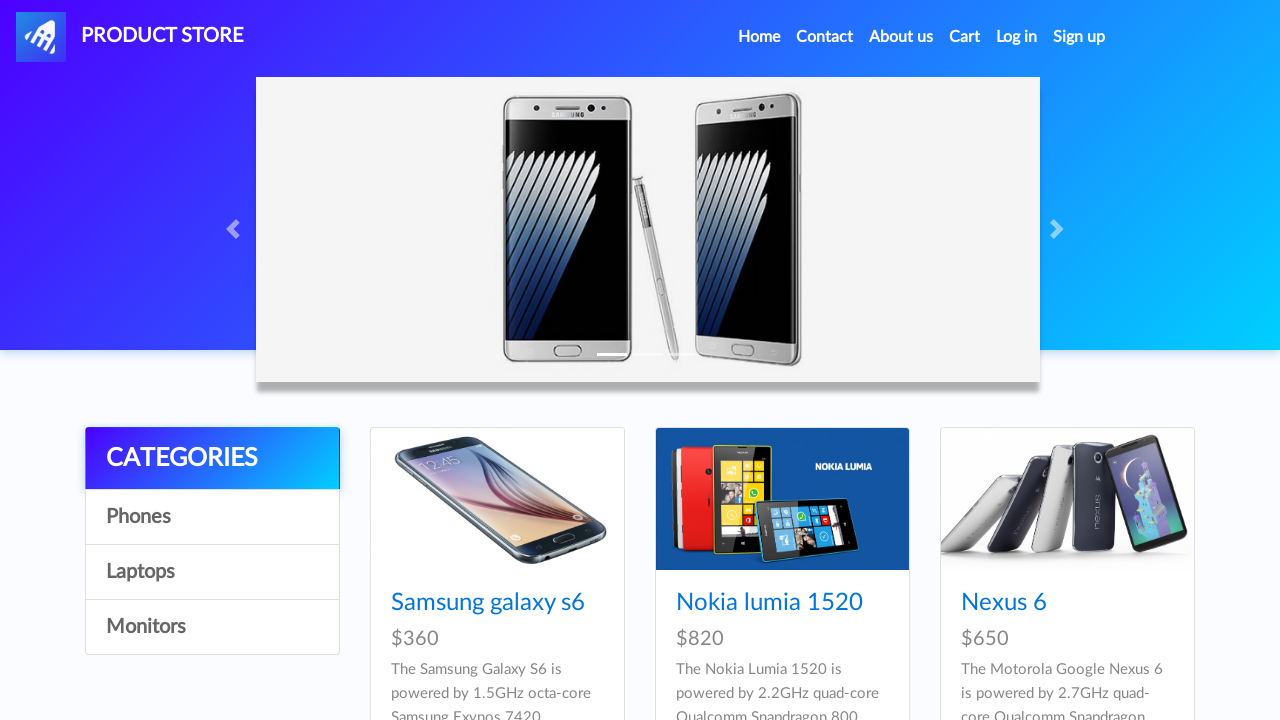

Retrieved page title from Demoblaze store
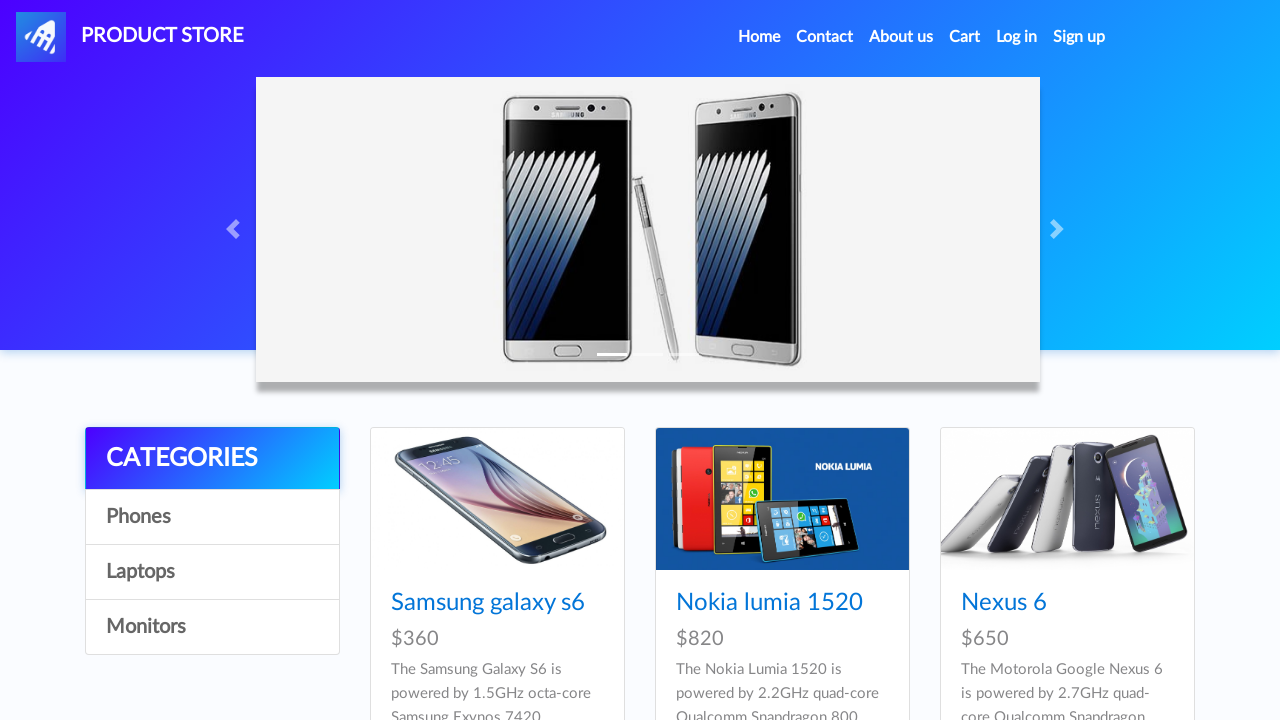

Page title verification successful - 'STORE' found in title
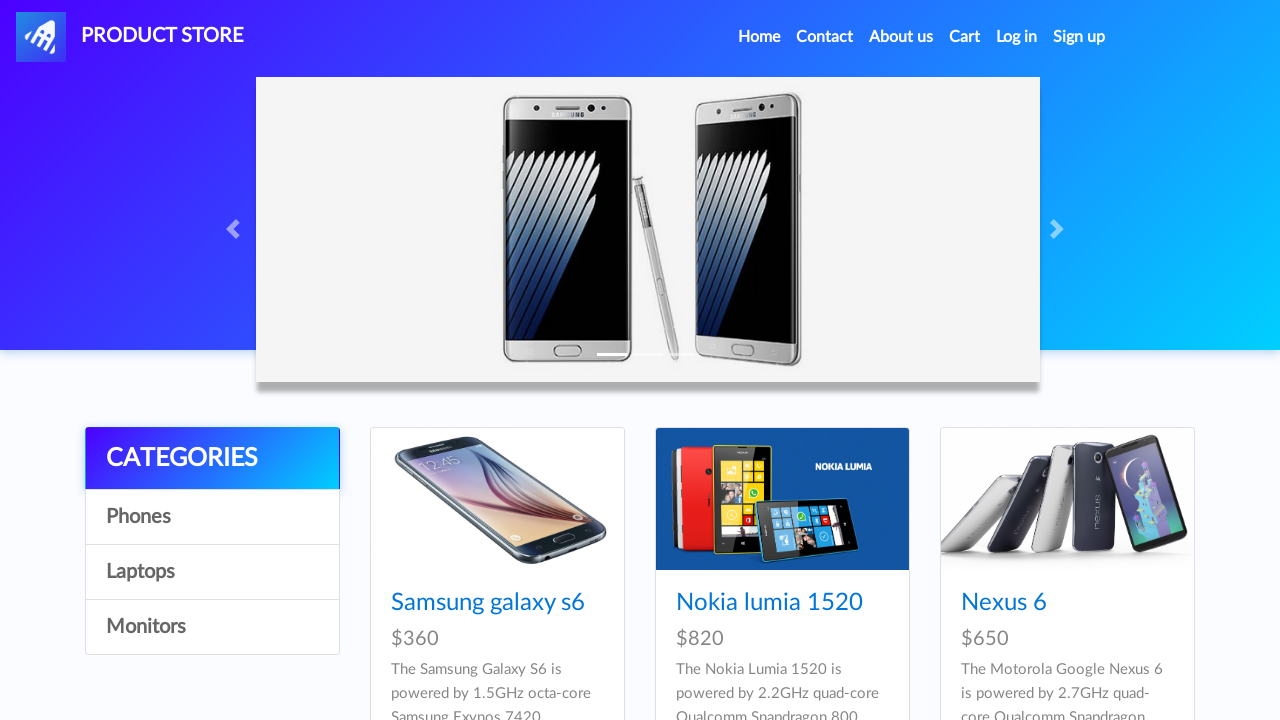

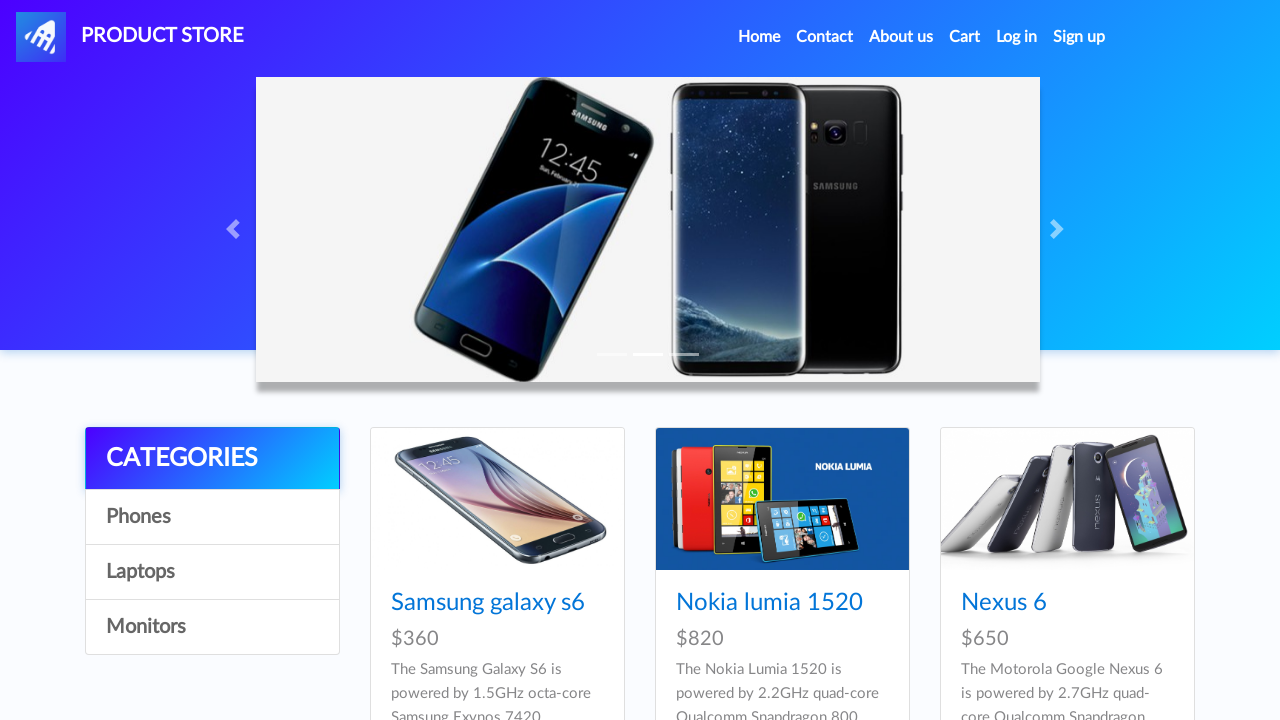